Tests clicking a button with dynamic ID by using CSS selector to find the button by its class instead of ID

Starting URL: http://uitestingplayground.com/dynamicid

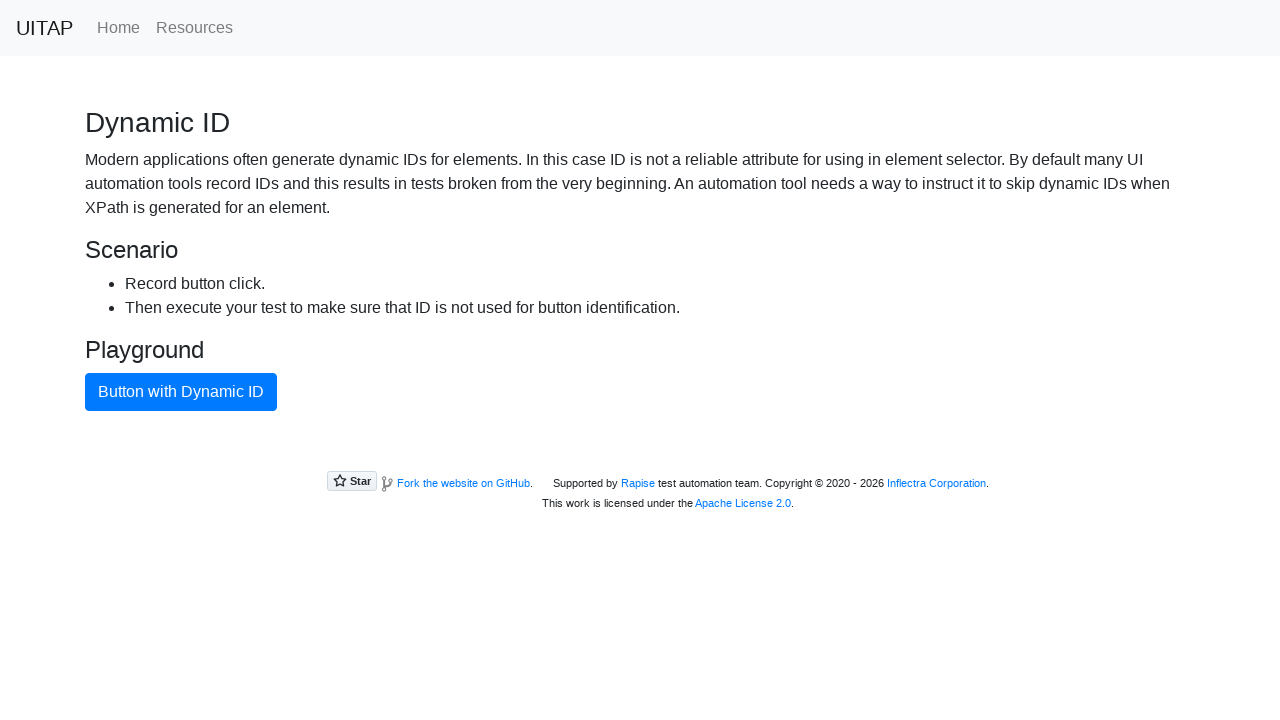

Navigated to dynamic ID test page
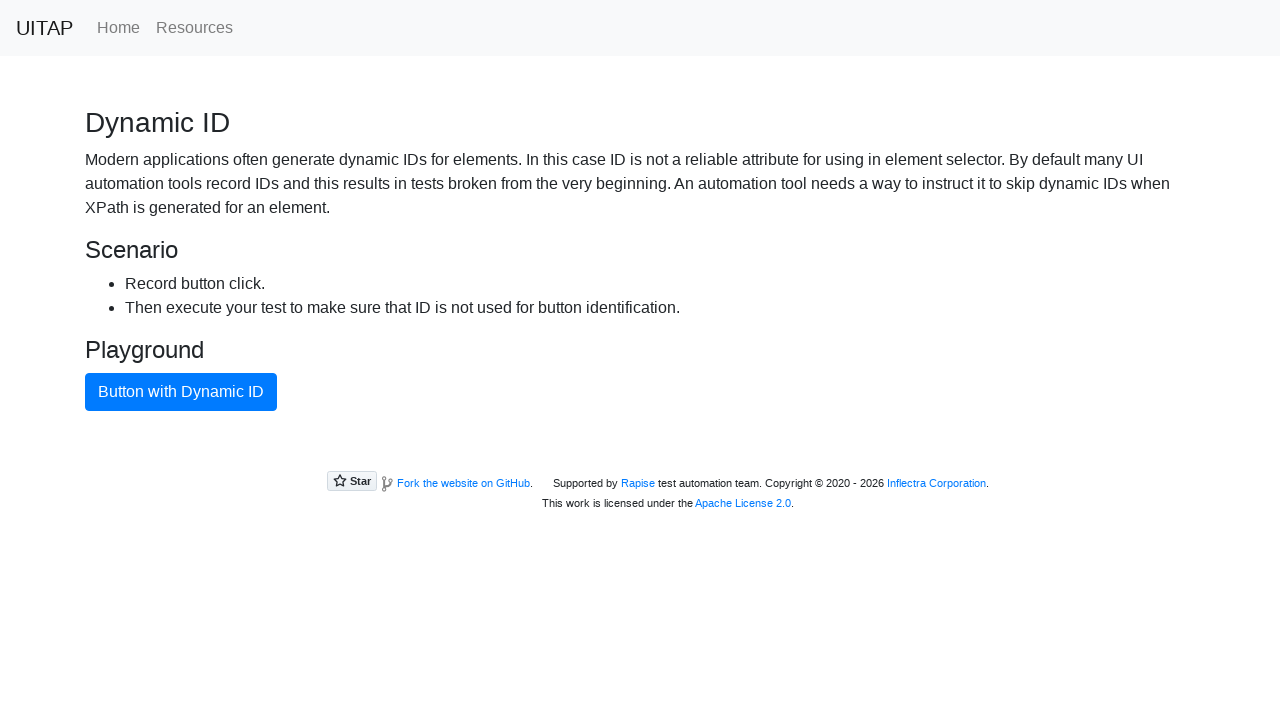

Clicked button with dynamic ID using CSS selector for btn-primary class at (181, 392) on button.btn-primary
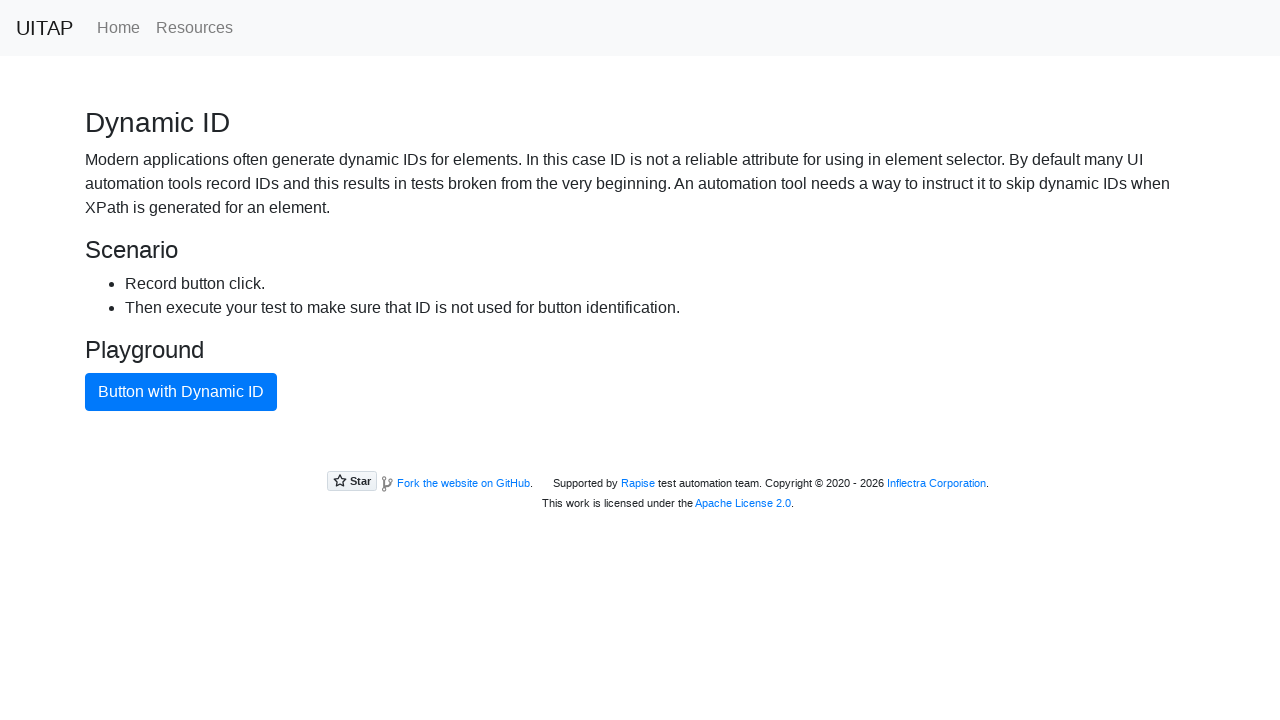

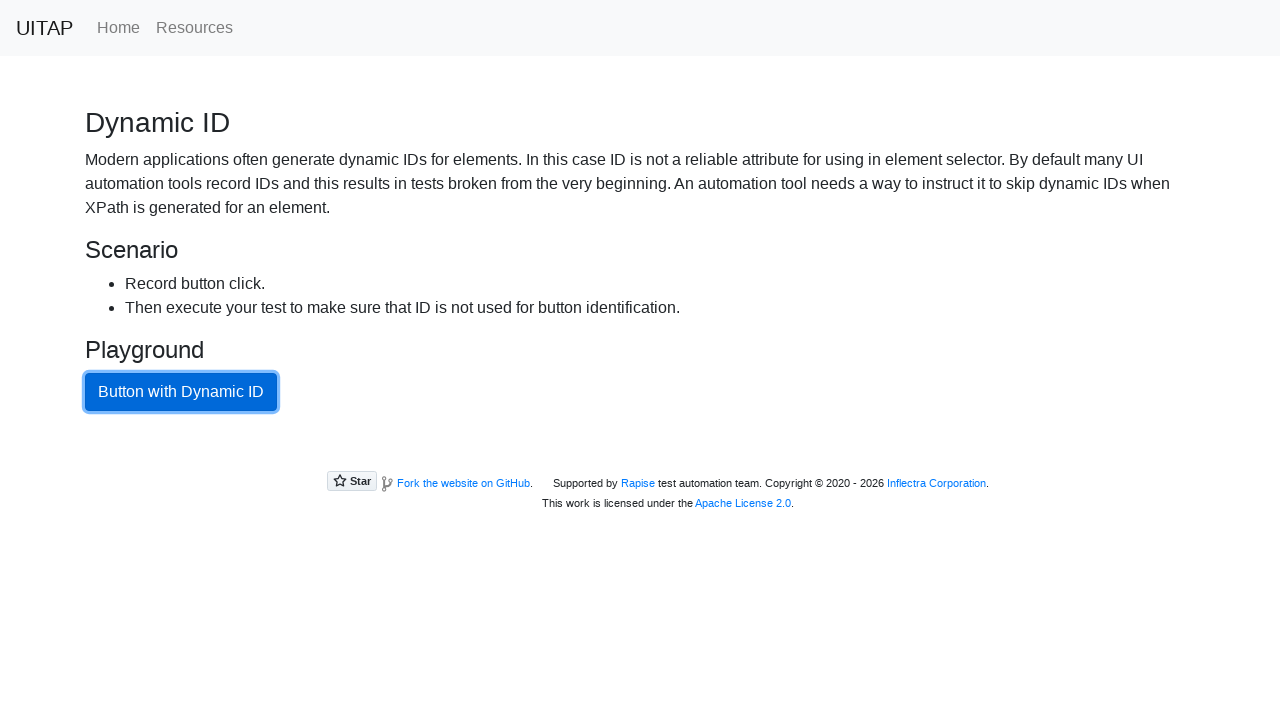